Navigates to a second page and then uses browser back navigation to return to the original page

Starting URL: https://the-internet.herokuapp.com

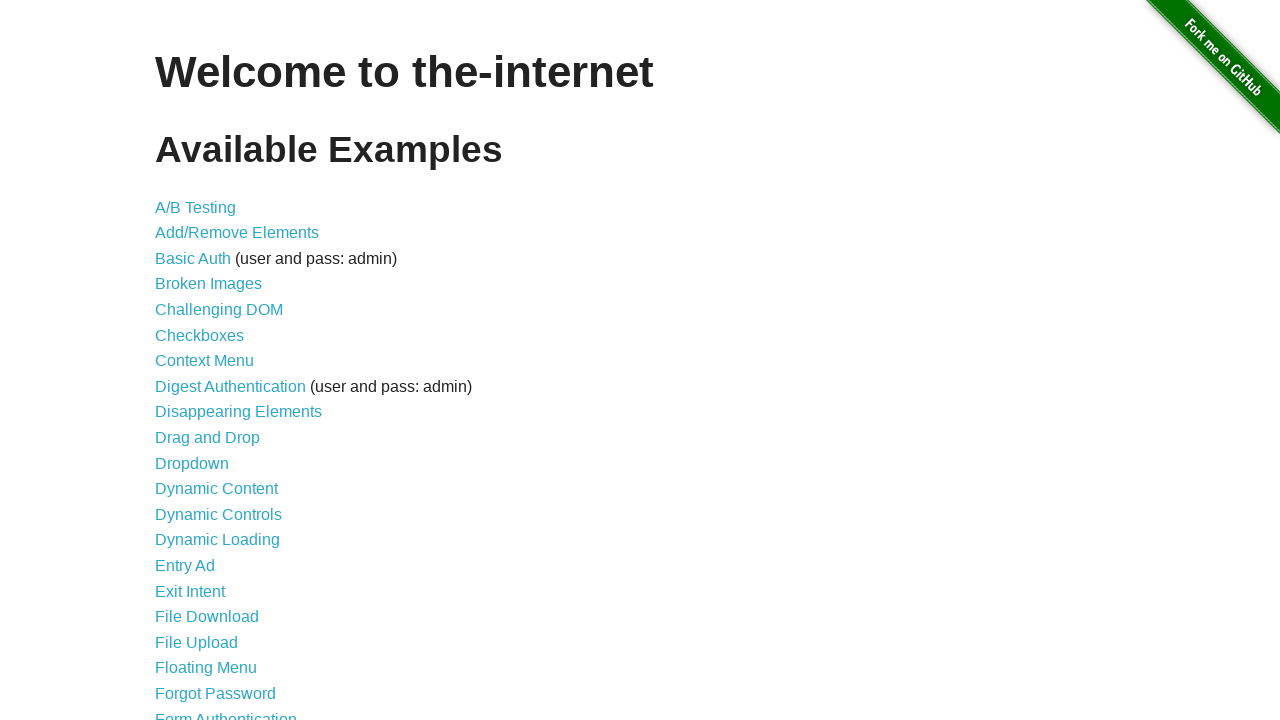

Navigated to login page at https://the-internet.herokuapp.com/login
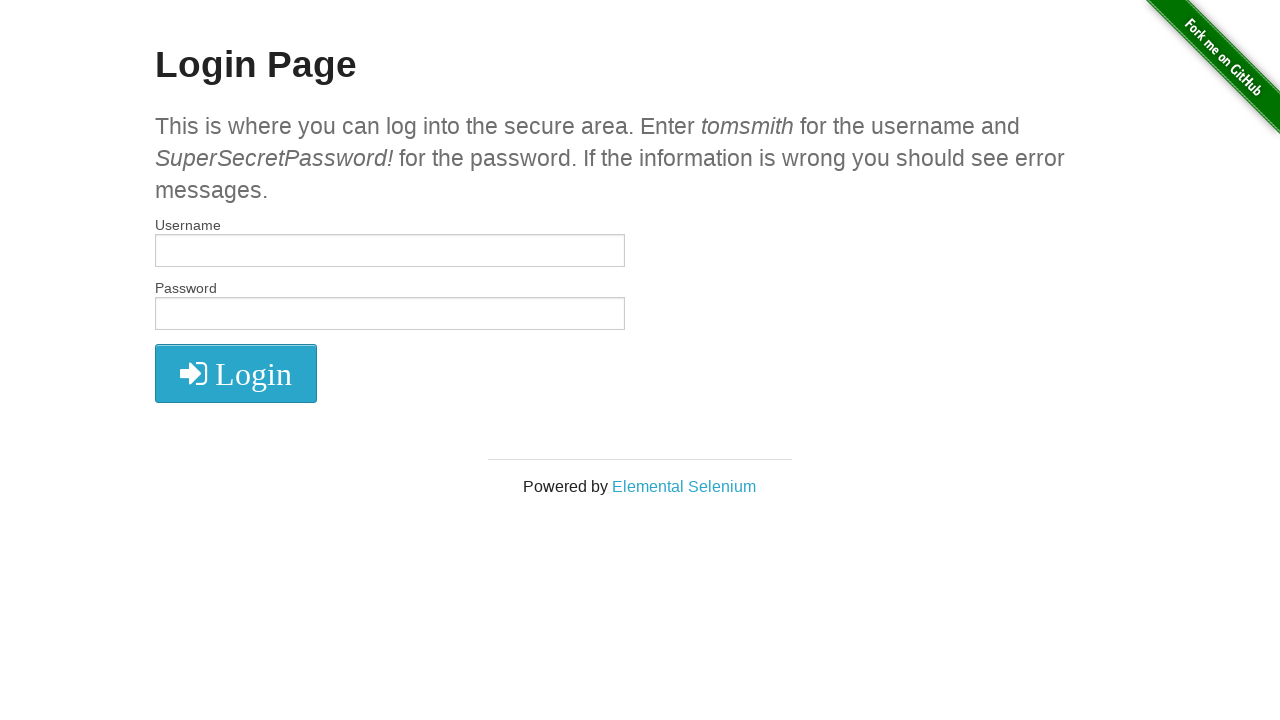

Used browser back navigation to return to the original page
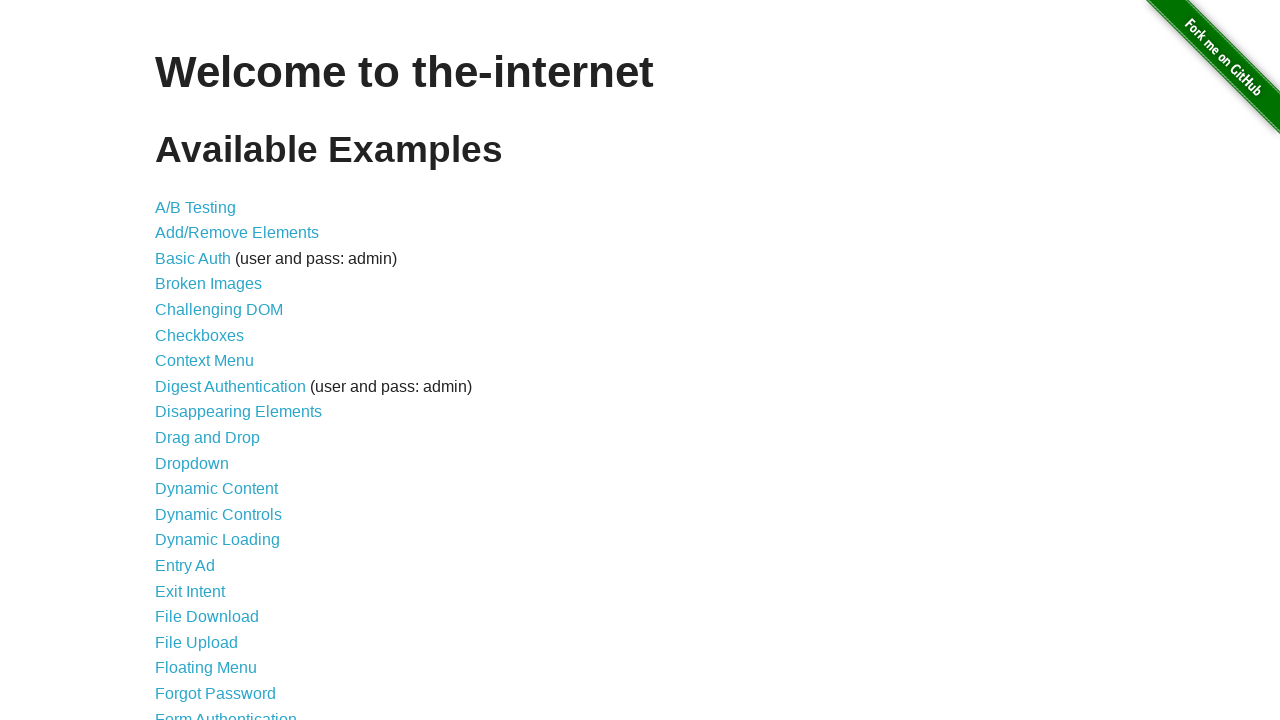

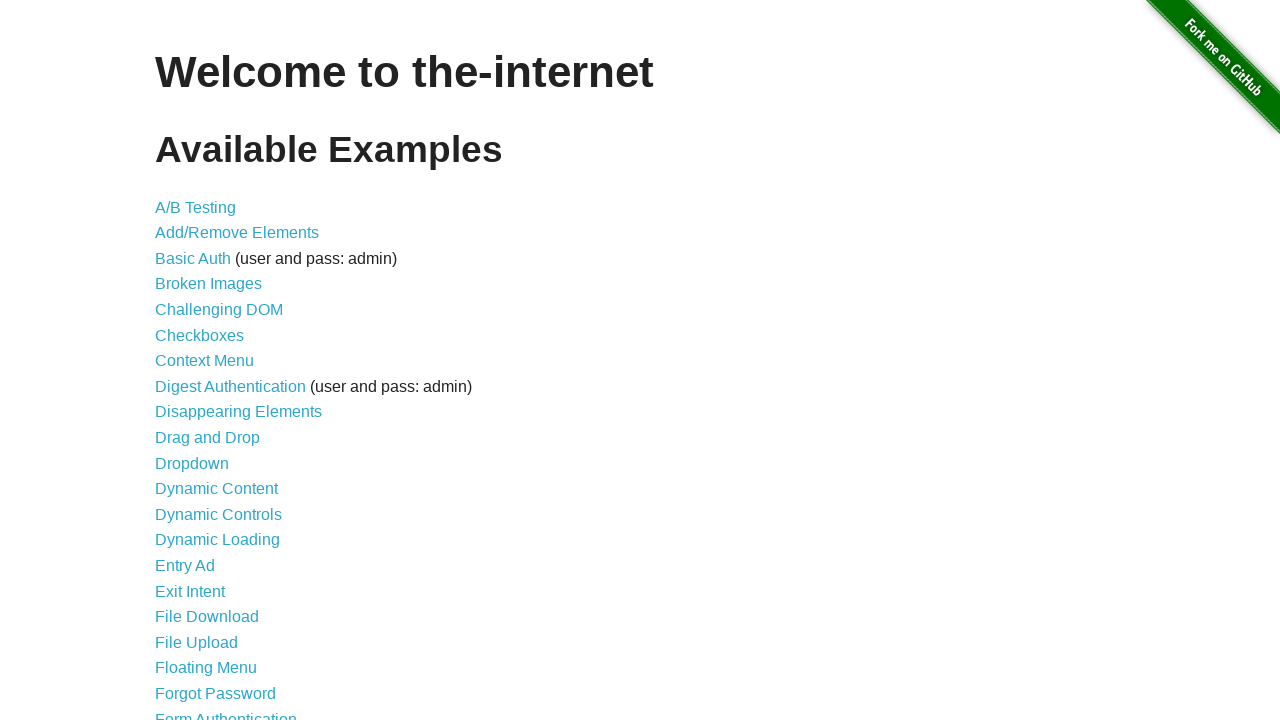